Tests the text box form on demoqa.com by filling in full name, email, current address, and permanent address fields, then submitting the form.

Starting URL: https://demoqa.com/elements

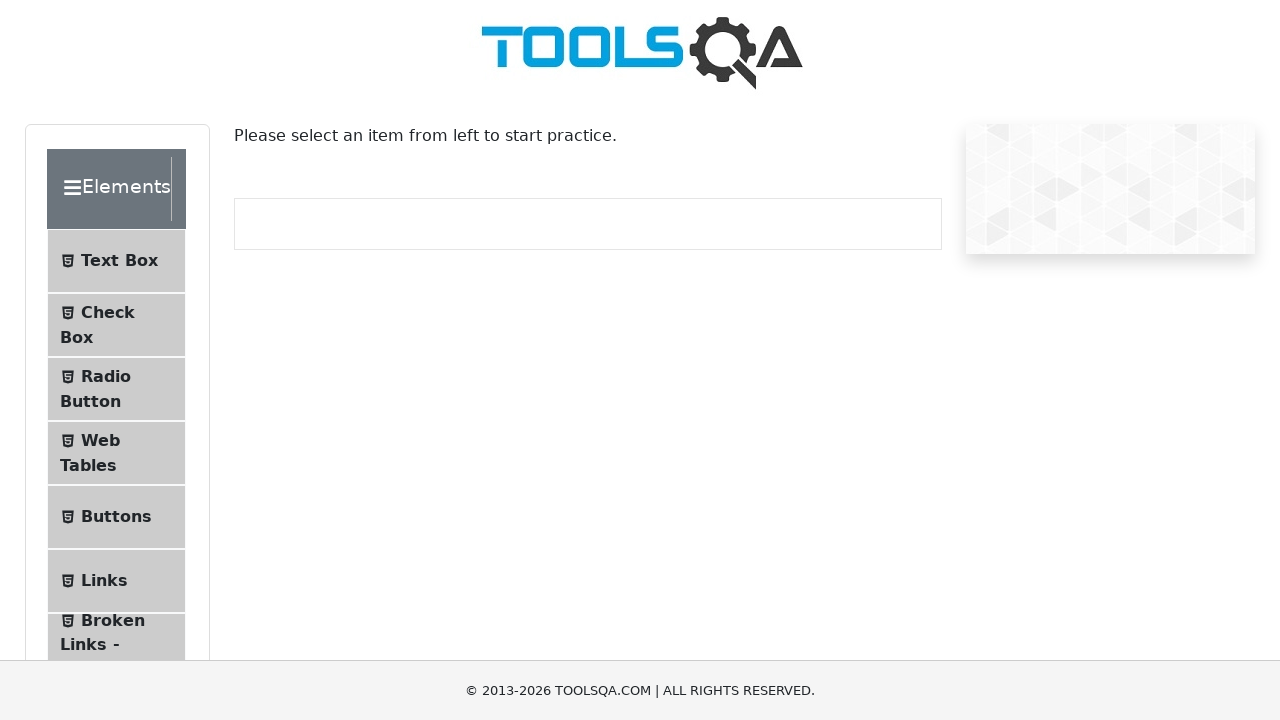

Clicked on Text Box menu item at (116, 261) on xpath=//*[@class = 'element-group'][1]//child::li[1]
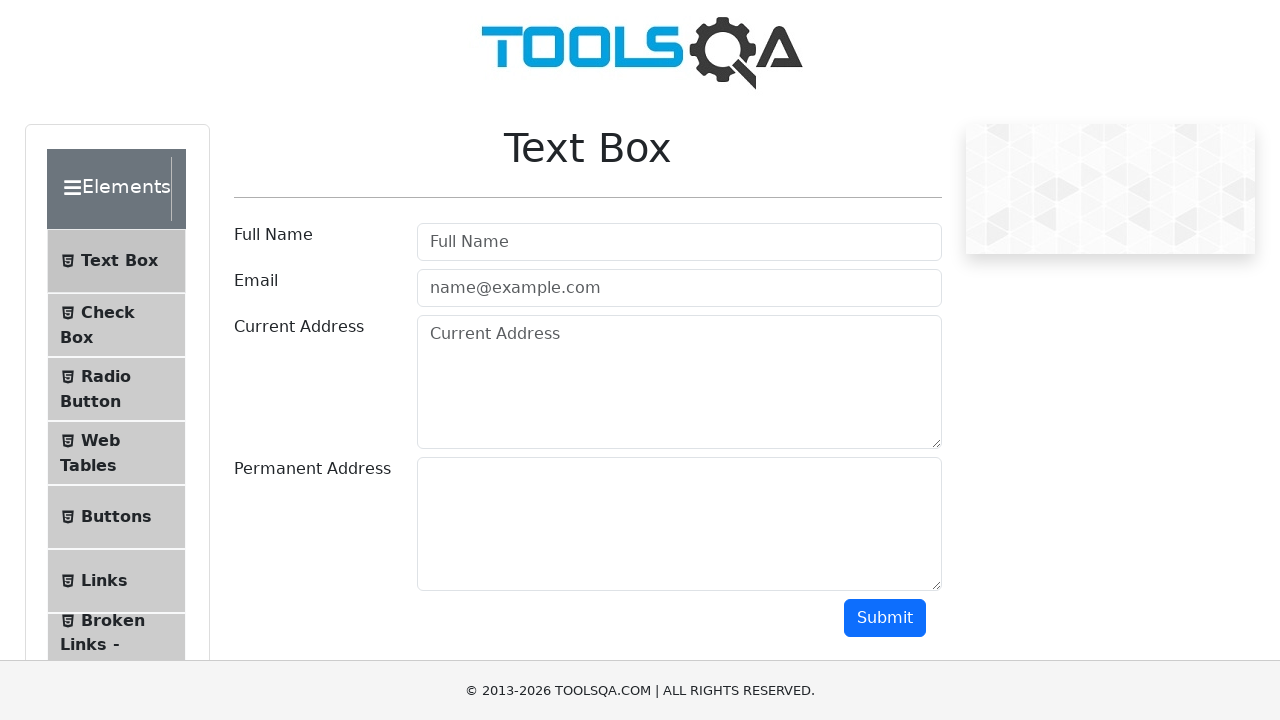

Filled in full name field with 'Marcus Thompson' on #userName
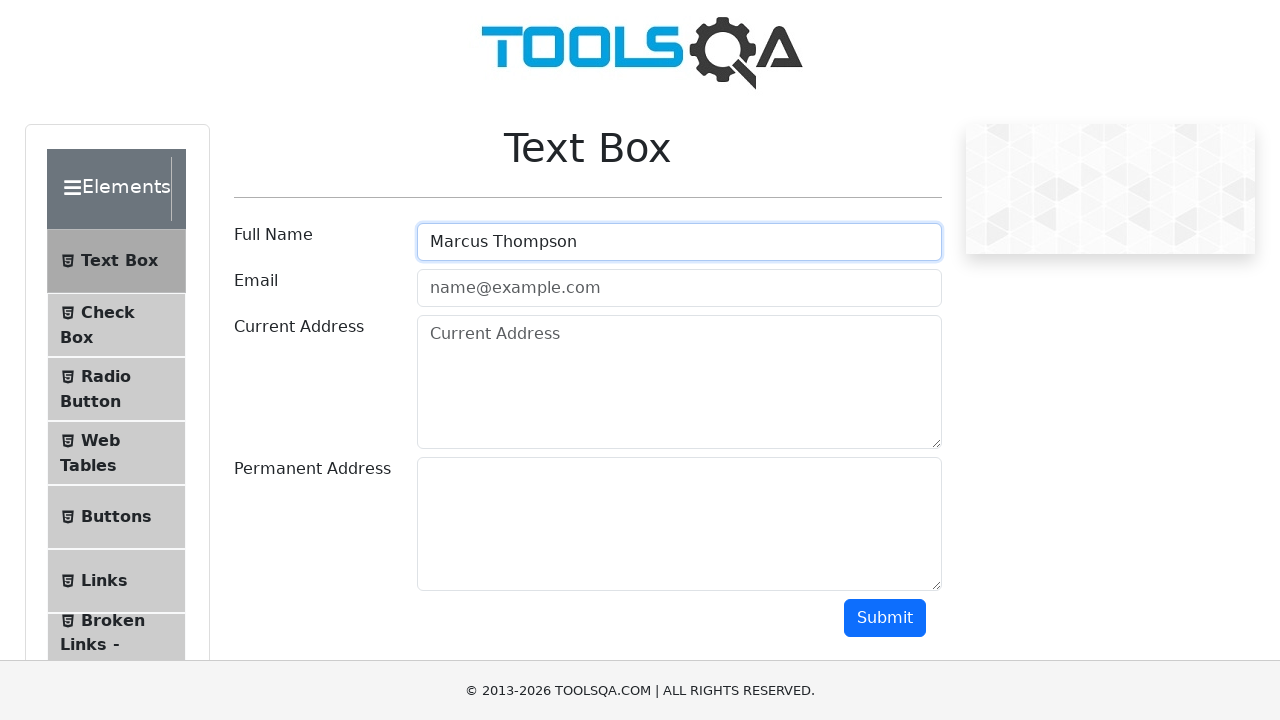

Filled in email field with 'marcus.t@example.com' on #userEmail
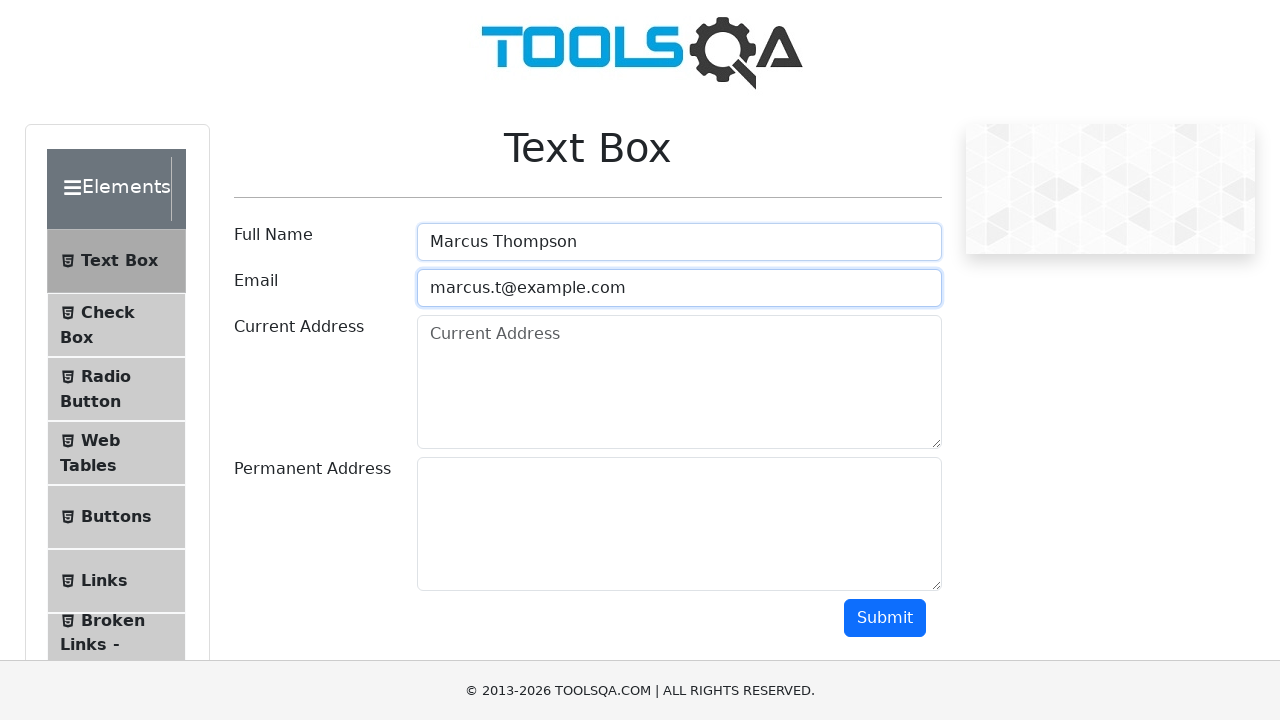

Filled in permanent address field with '456 Oak Street, Boston' on #permanentAddress
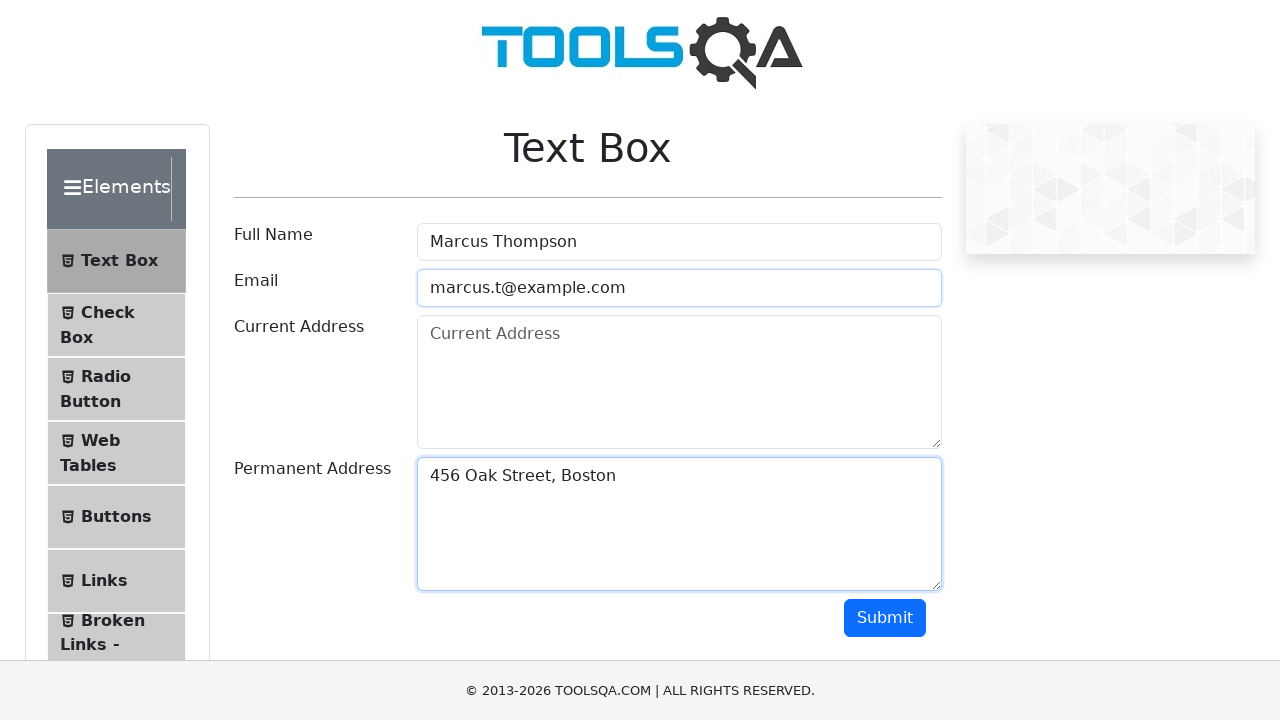

Filled in current address field with '789 Pine Avenue, Seattle' on #currentAddress
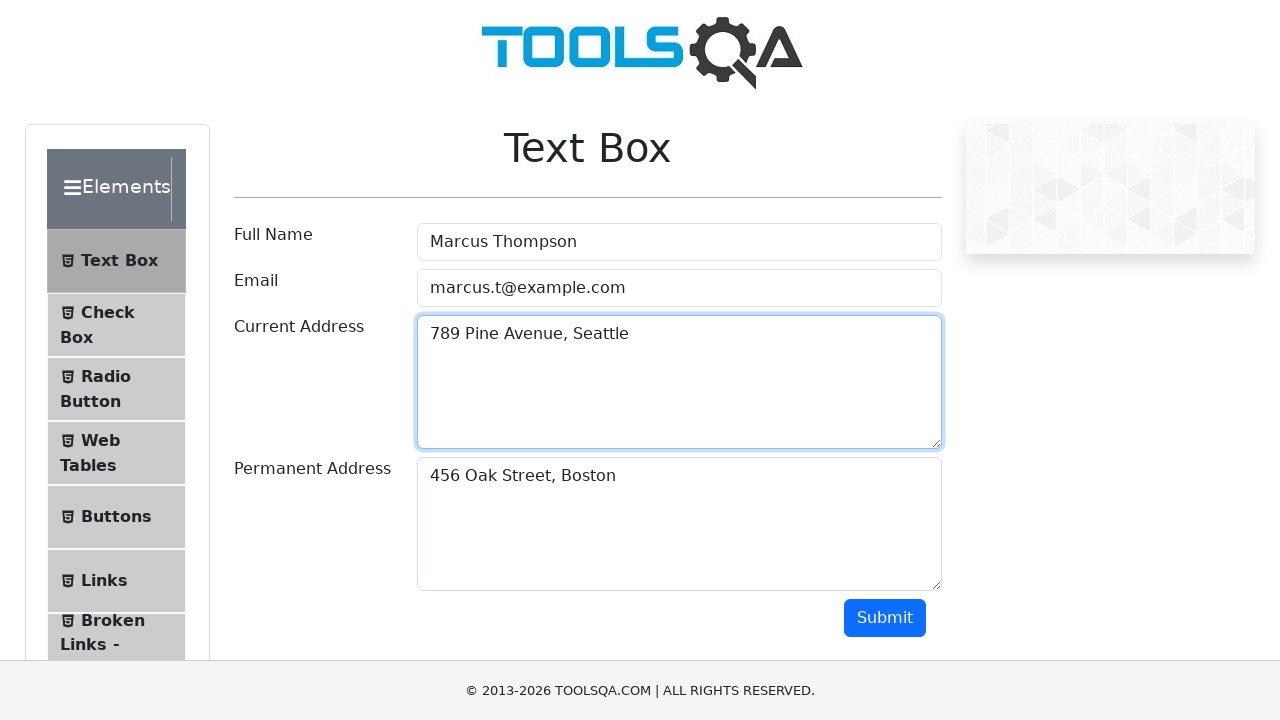

Scrolled down 300px to view submit button
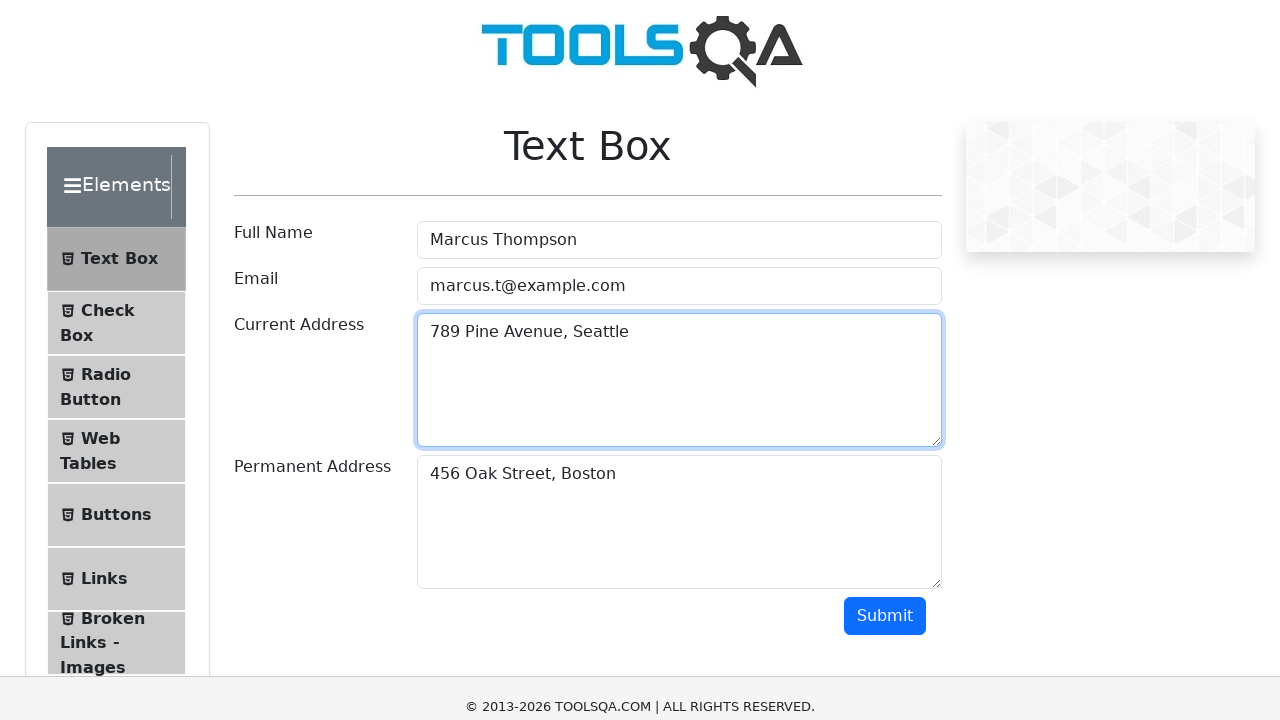

Clicked submit button to submit the form at (885, 318) on xpath=//button[@class='btn btn-primary']
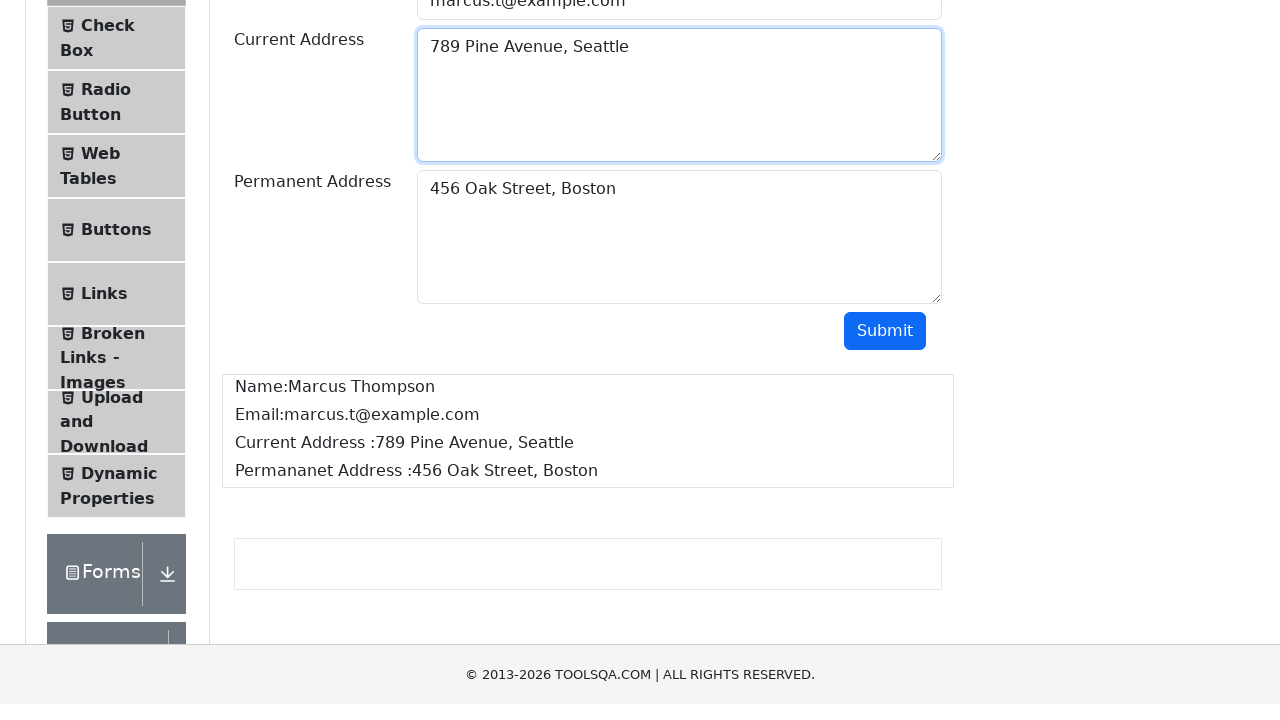

Scrolled down 200px to view form submission output
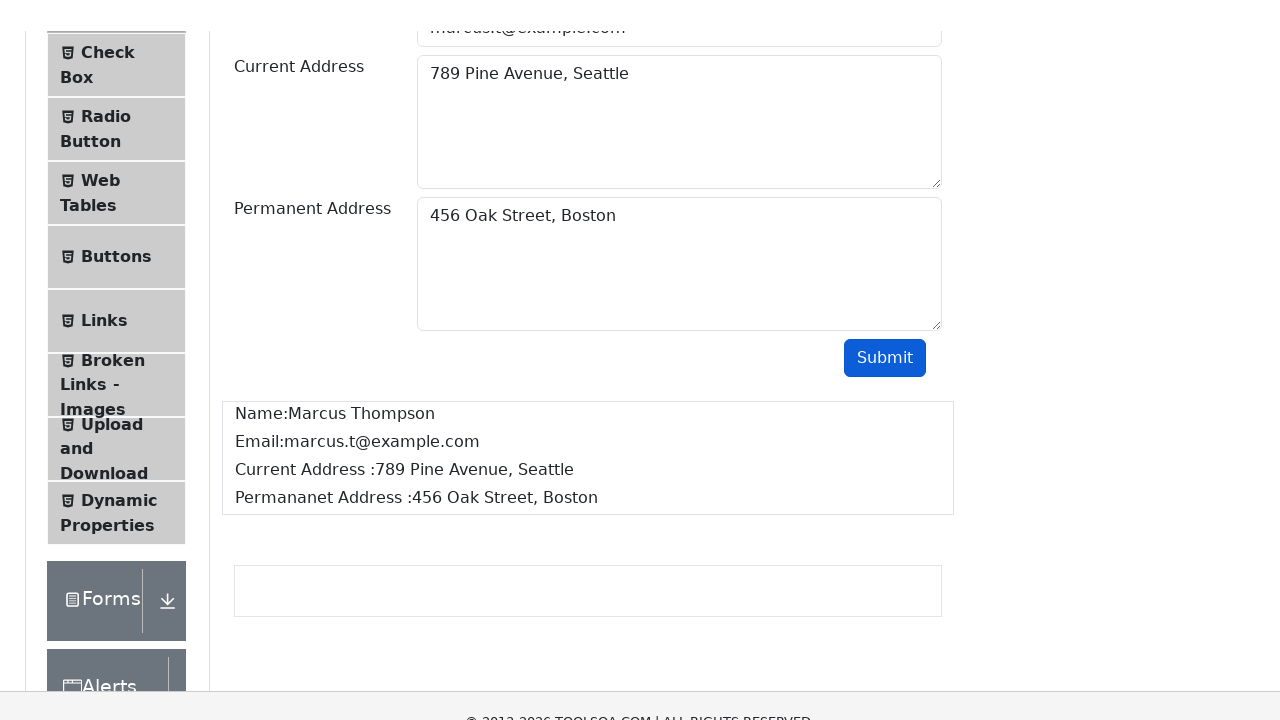

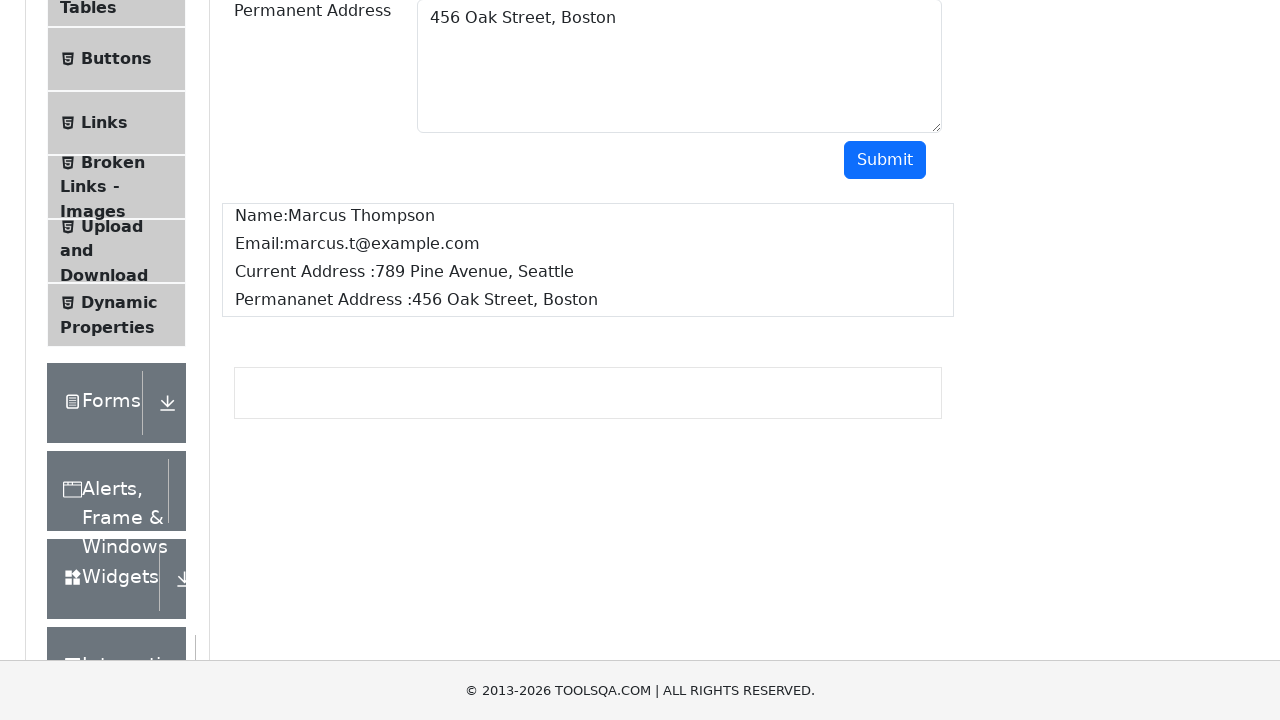